Tests a registration form by filling in first name, last name, and email fields, then submitting and verifying the success message

Starting URL: http://suninjuly.github.io/registration1.html

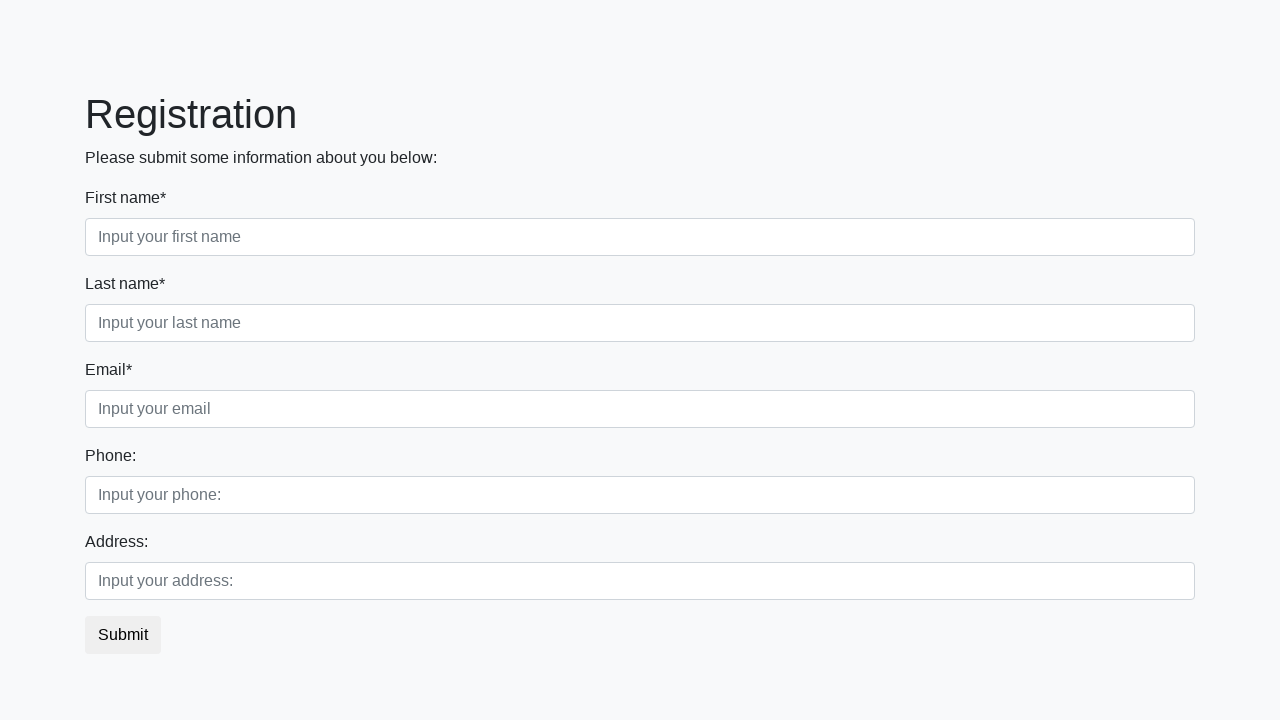

Navigated to registration form page
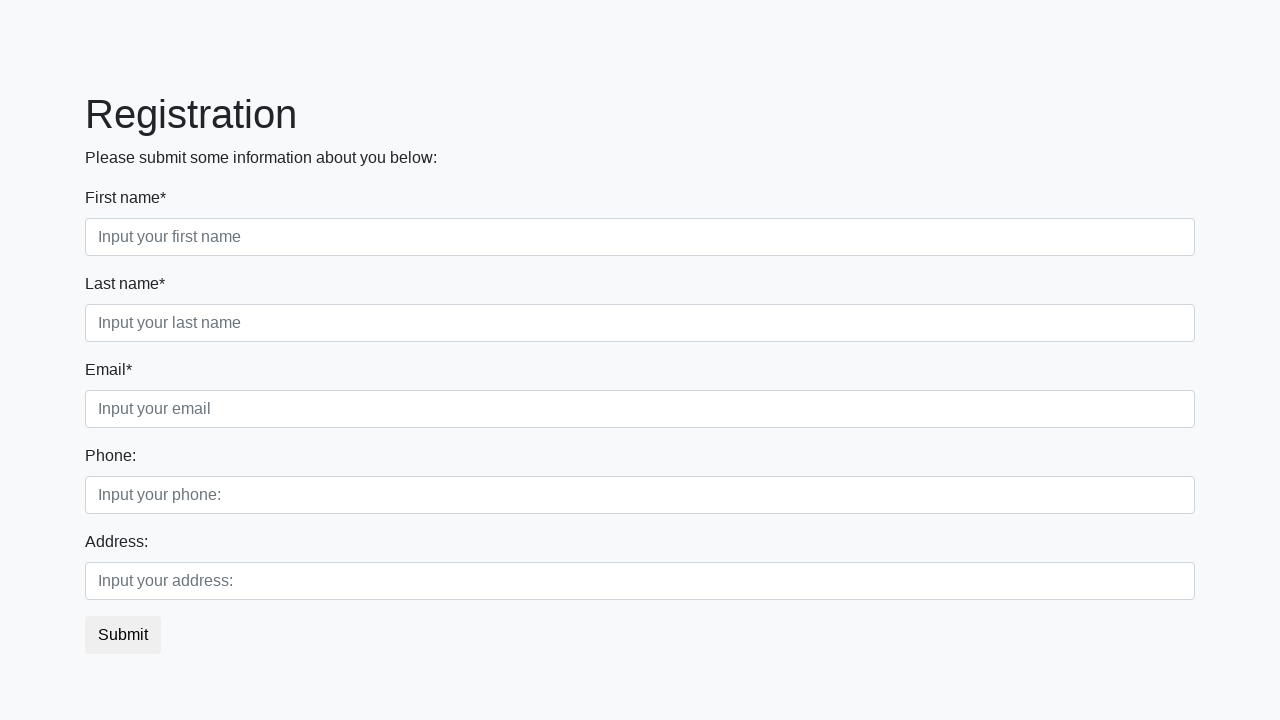

Filled first name field with 'Test' on //label[text()='First name*']/following::input[1]
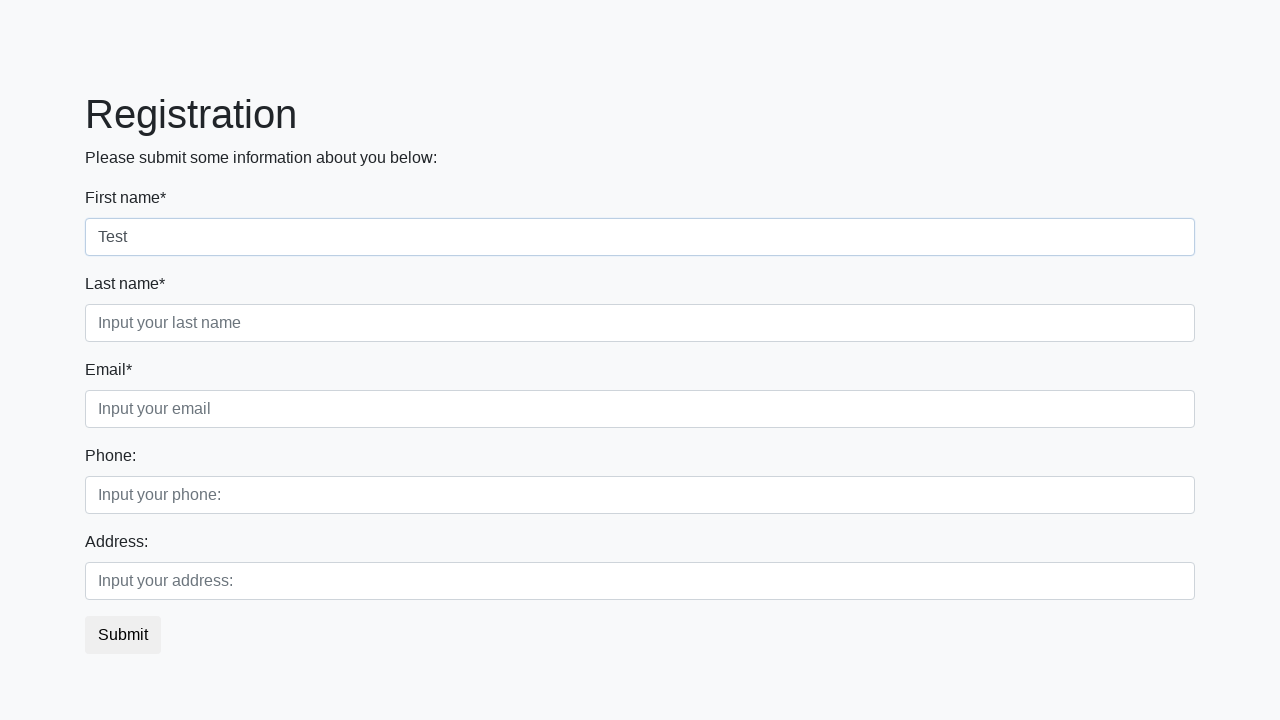

Filled last name field with 'Test' on //label[text()='Last name*']/following::input[1]
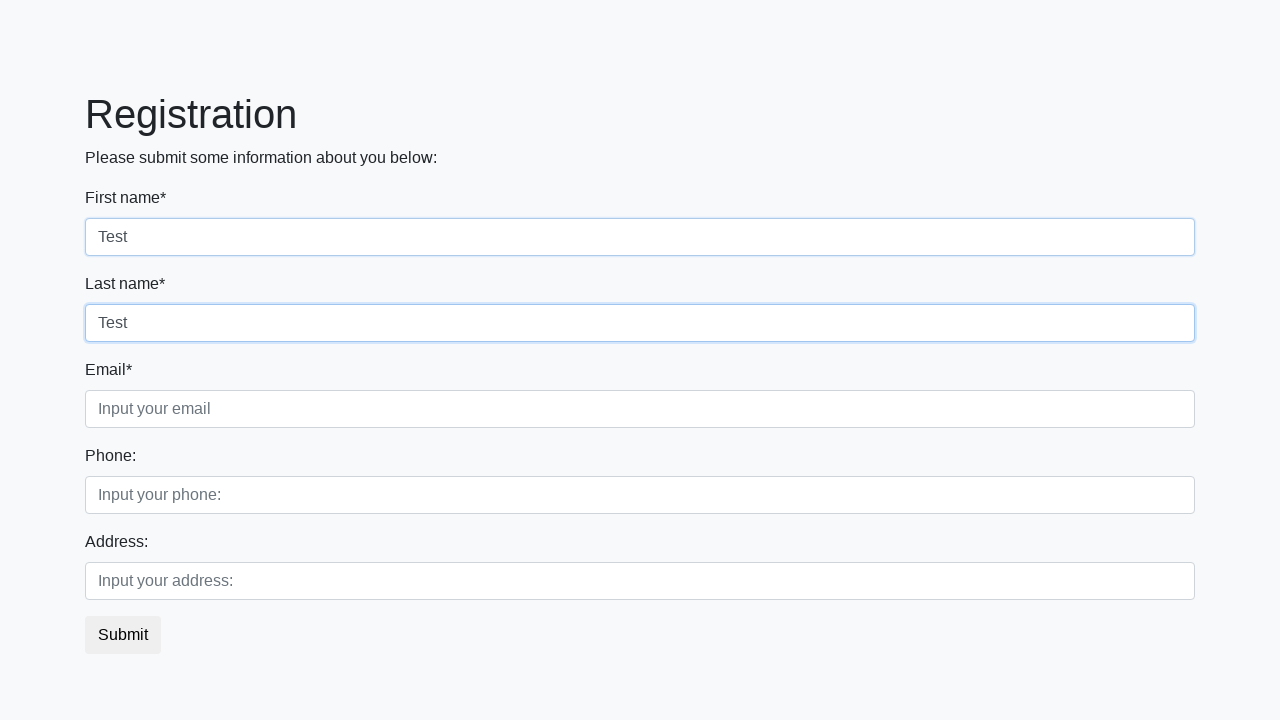

Filled email field with 'Test@mail.ru' on //label[text()='Email*']/following::input[1]
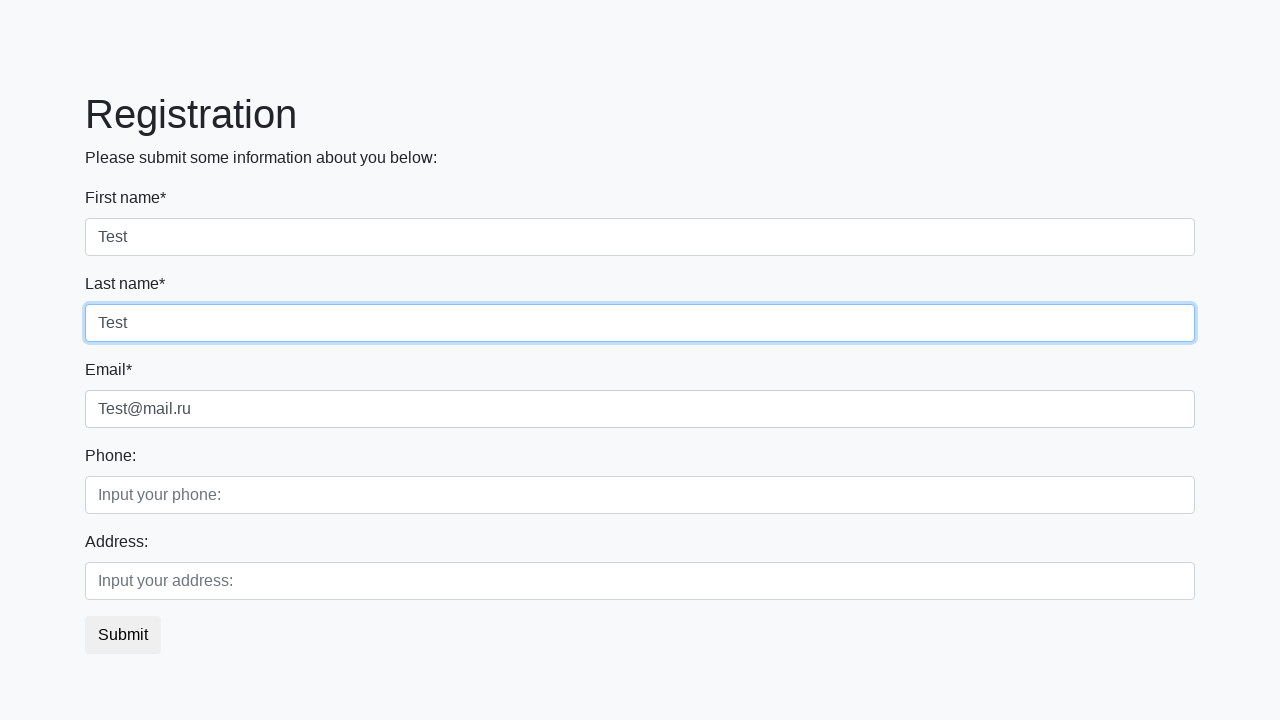

Clicked submit button to register at (123, 635) on button.btn
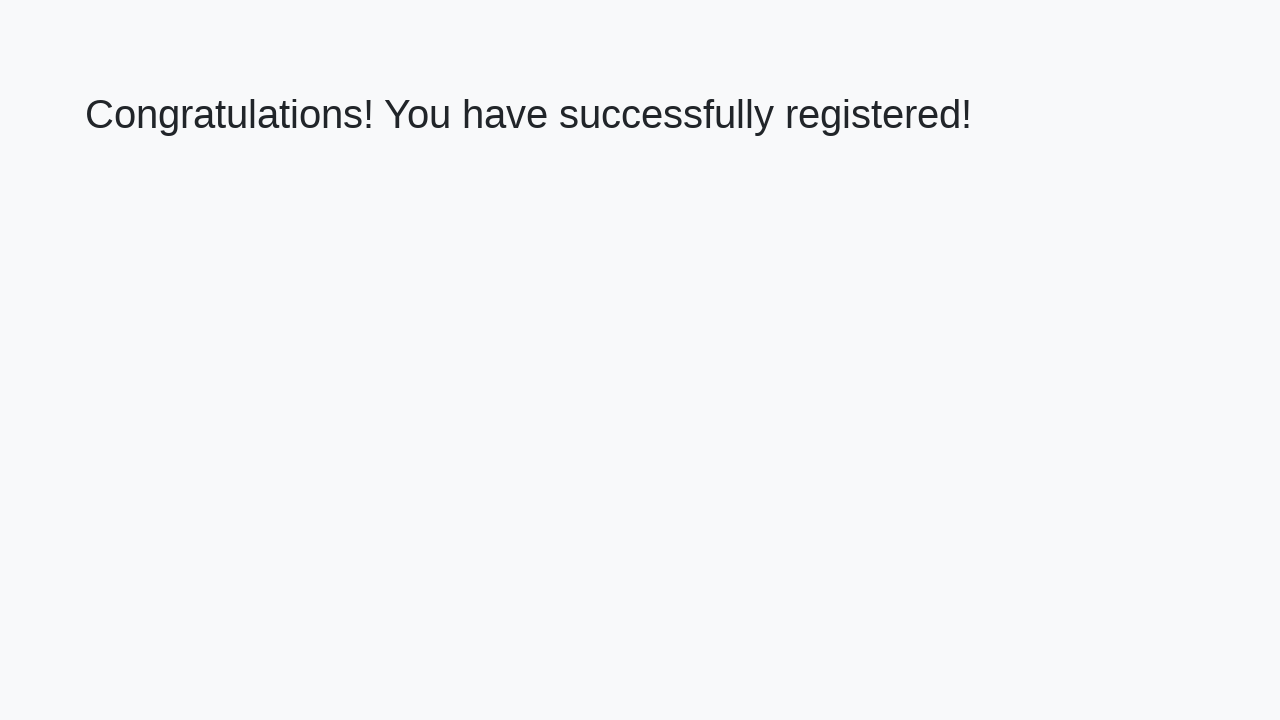

Success message heading loaded
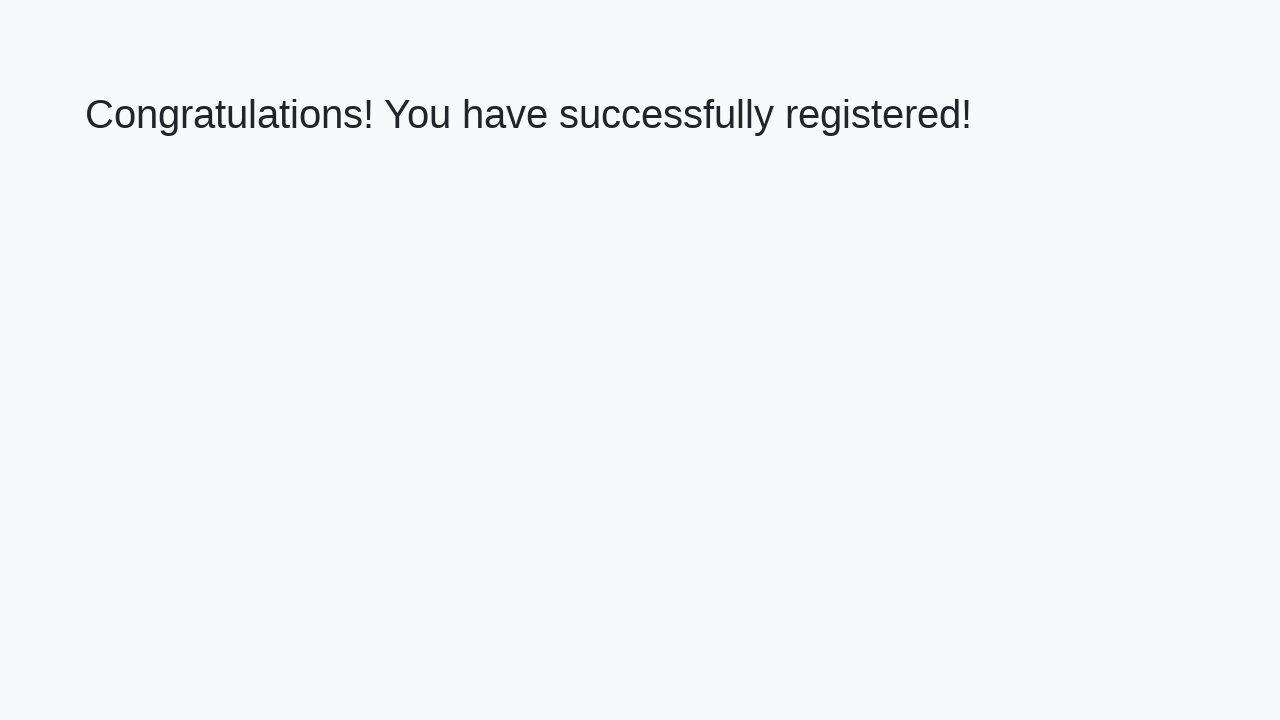

Retrieved success message text: 'Congratulations! You have successfully registered!'
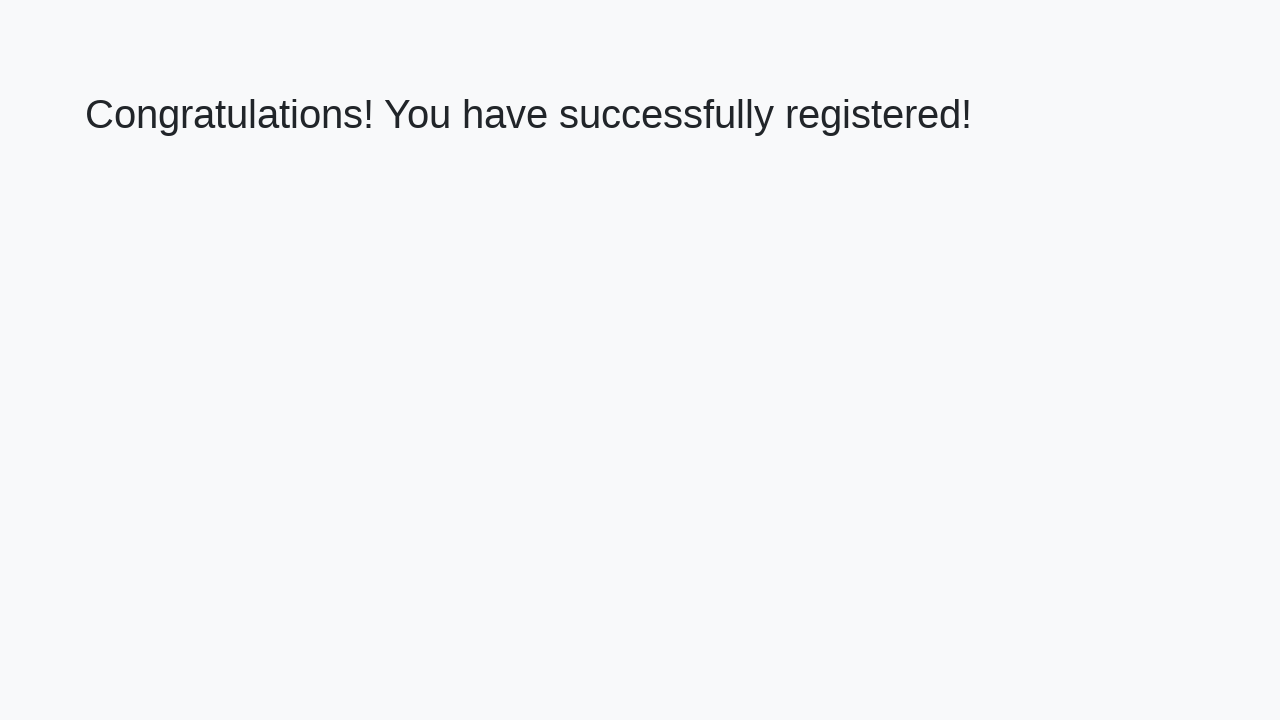

Verified success message matches expected text
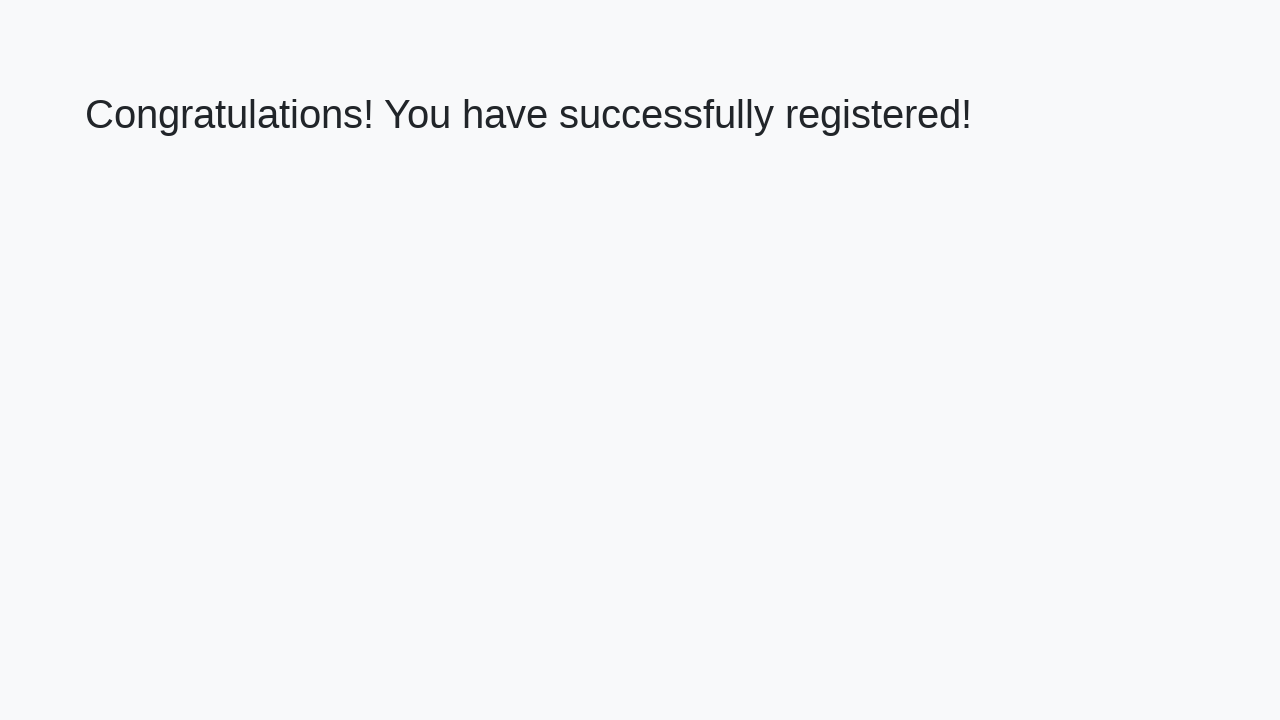

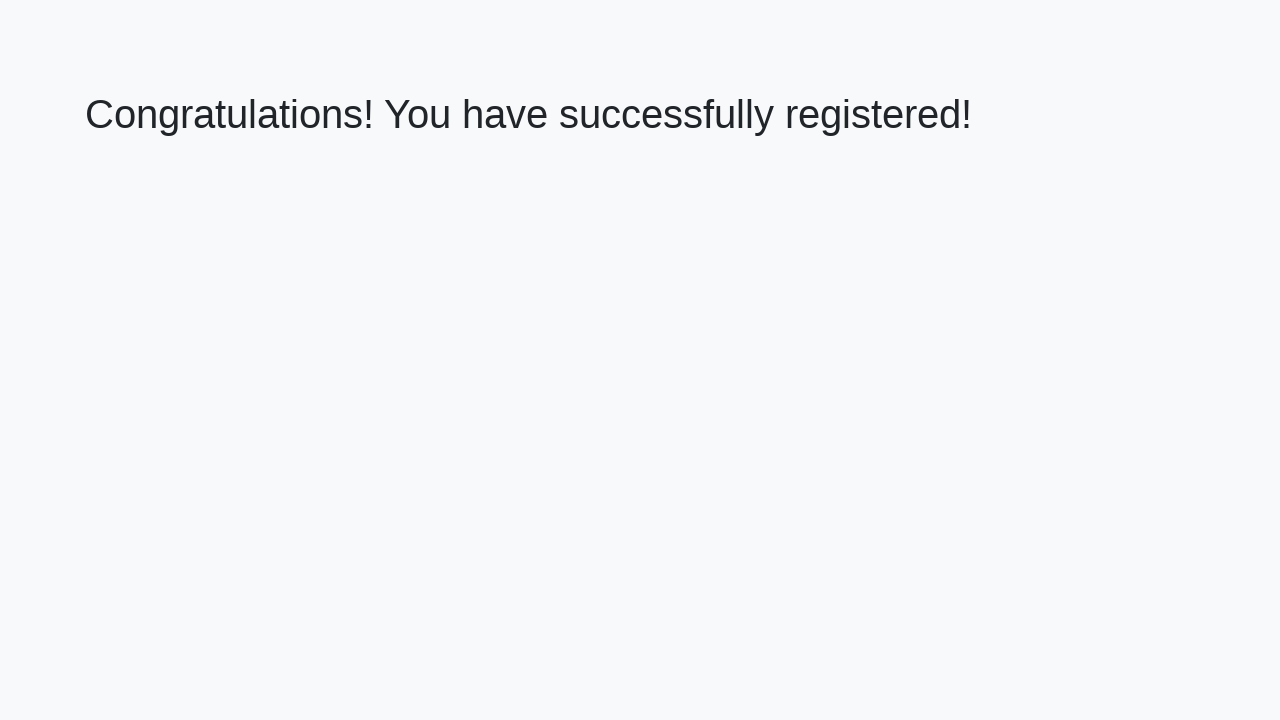